Tests shadow DOM by generating GUID and copying it using keyboard shortcuts

Starting URL: http://uitestingplayground.com/shadowdom

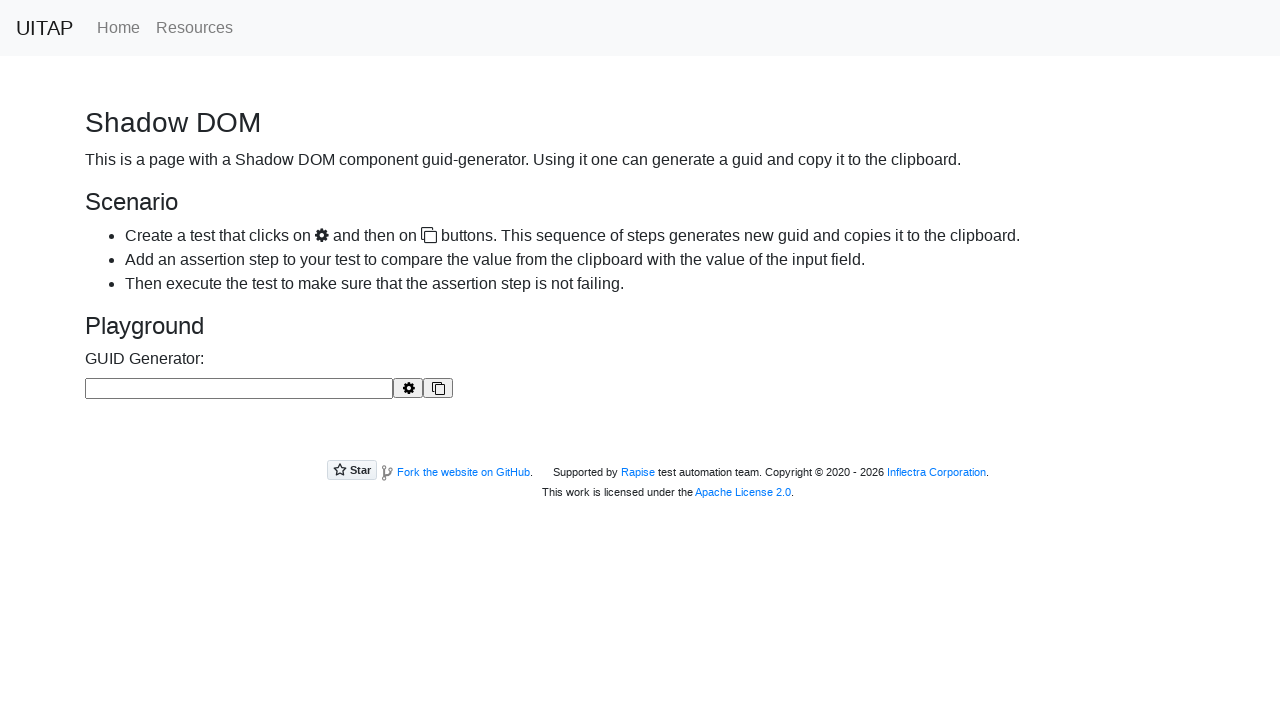

Clicked generate button in shadow DOM to create GUID
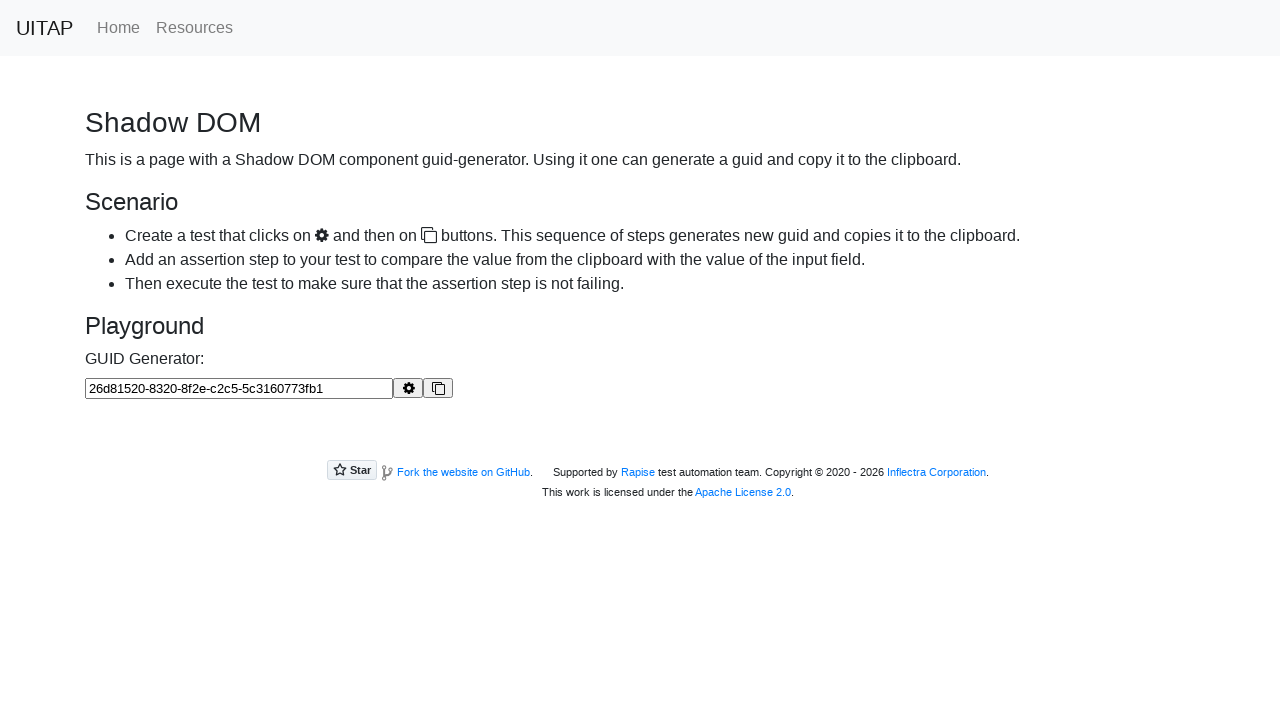

Retrieved generated GUID value from shadow DOM input field
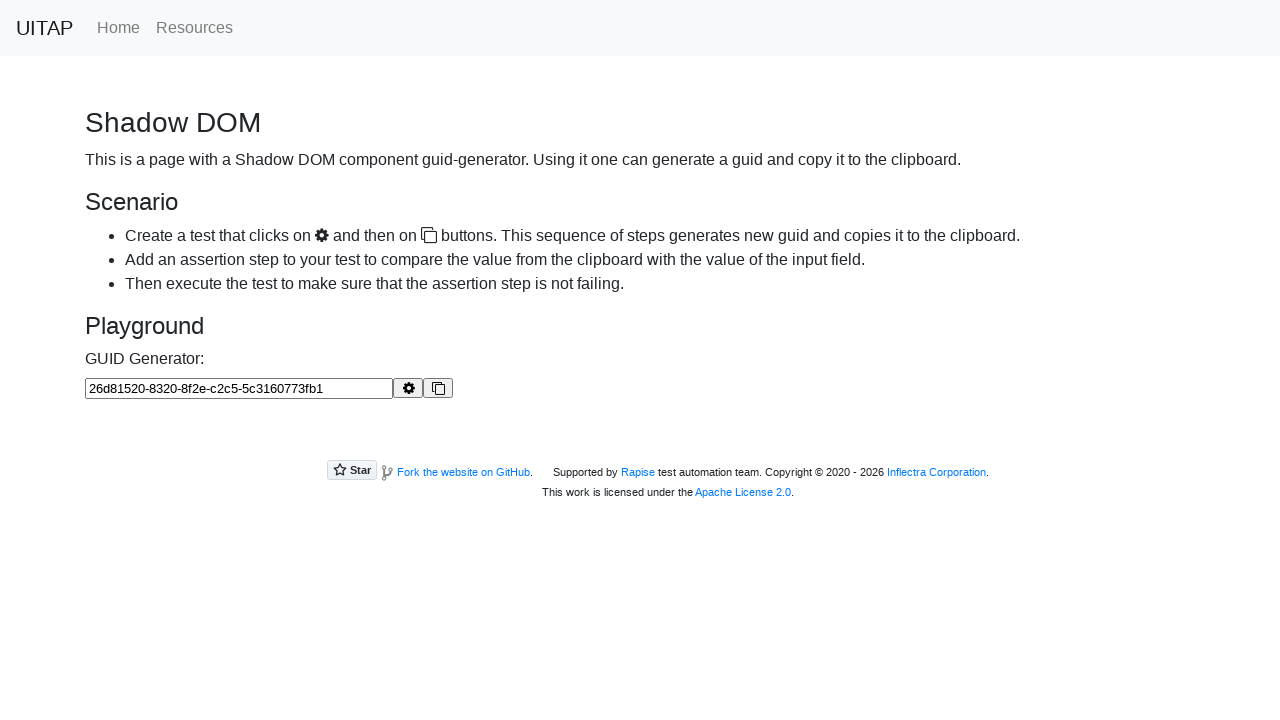

Focused on the shadow DOM input field
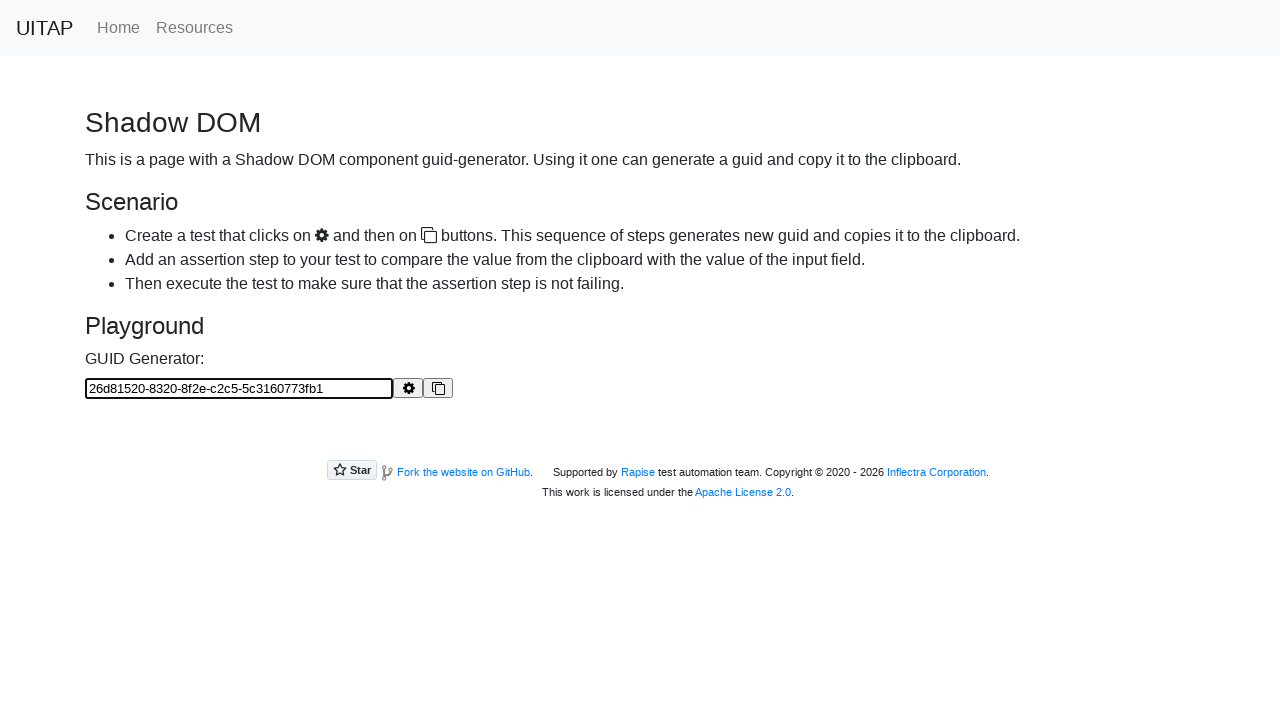

Selected all text in the input field using Ctrl+A
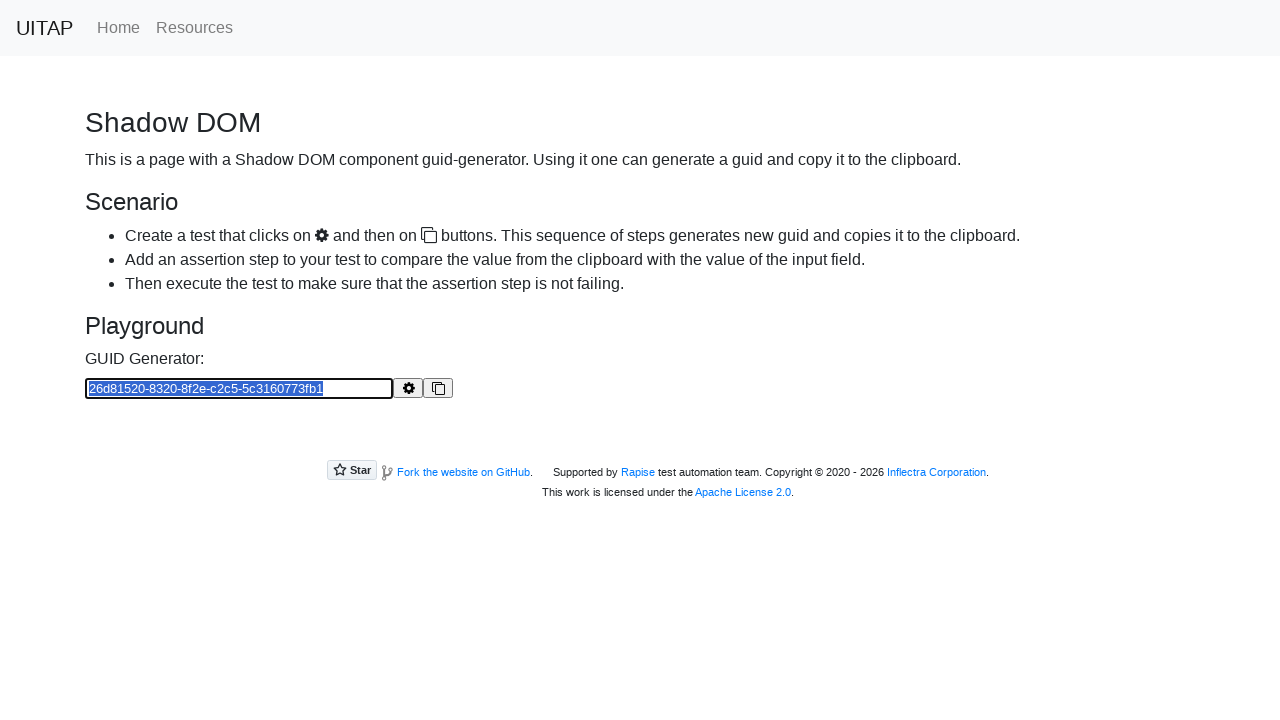

Copied selected GUID to clipboard using Ctrl+C
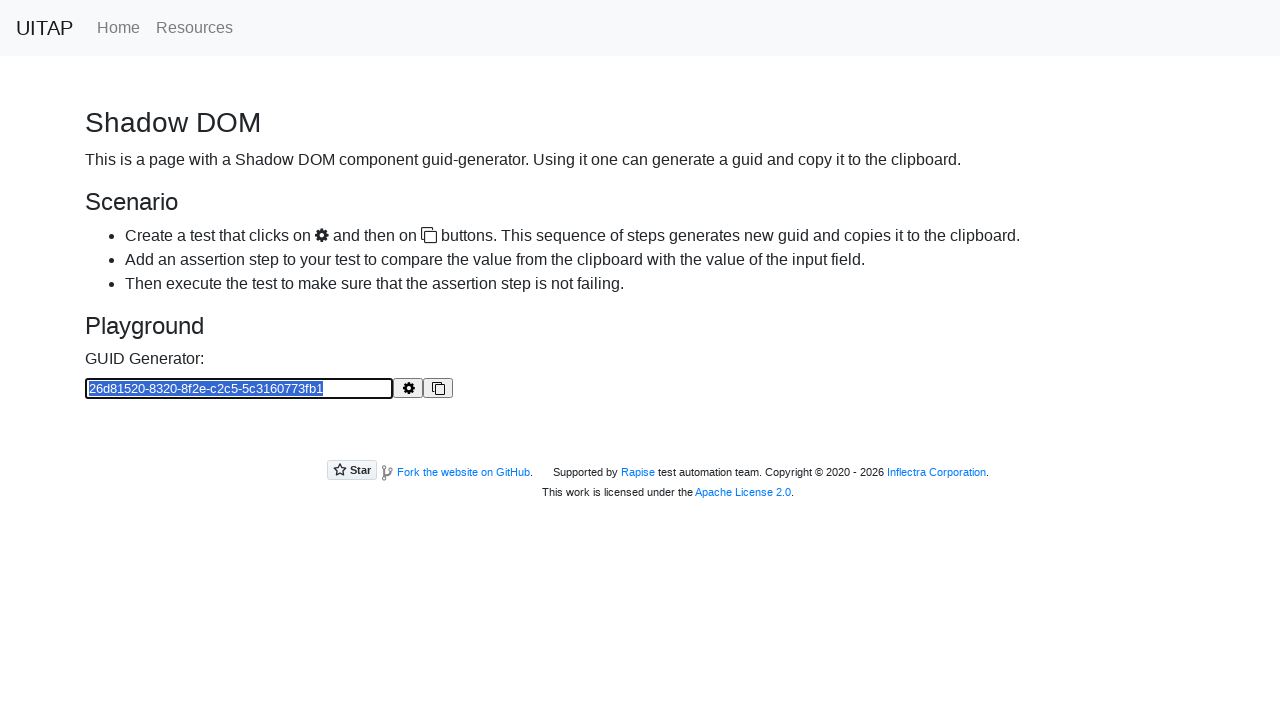

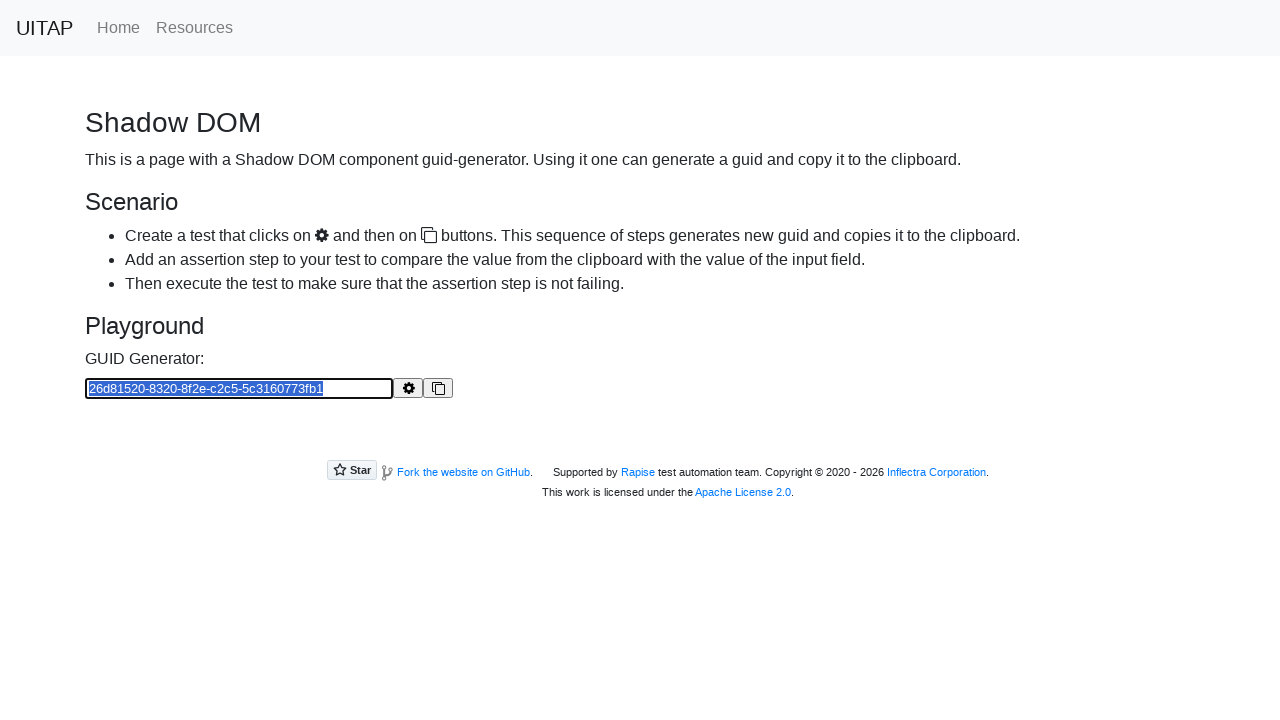